Tests registration form validation with invalid email format by filling the form with malformed email addresses

Starting URL: https://alada.vn/tai-khoan/dang-ky.html

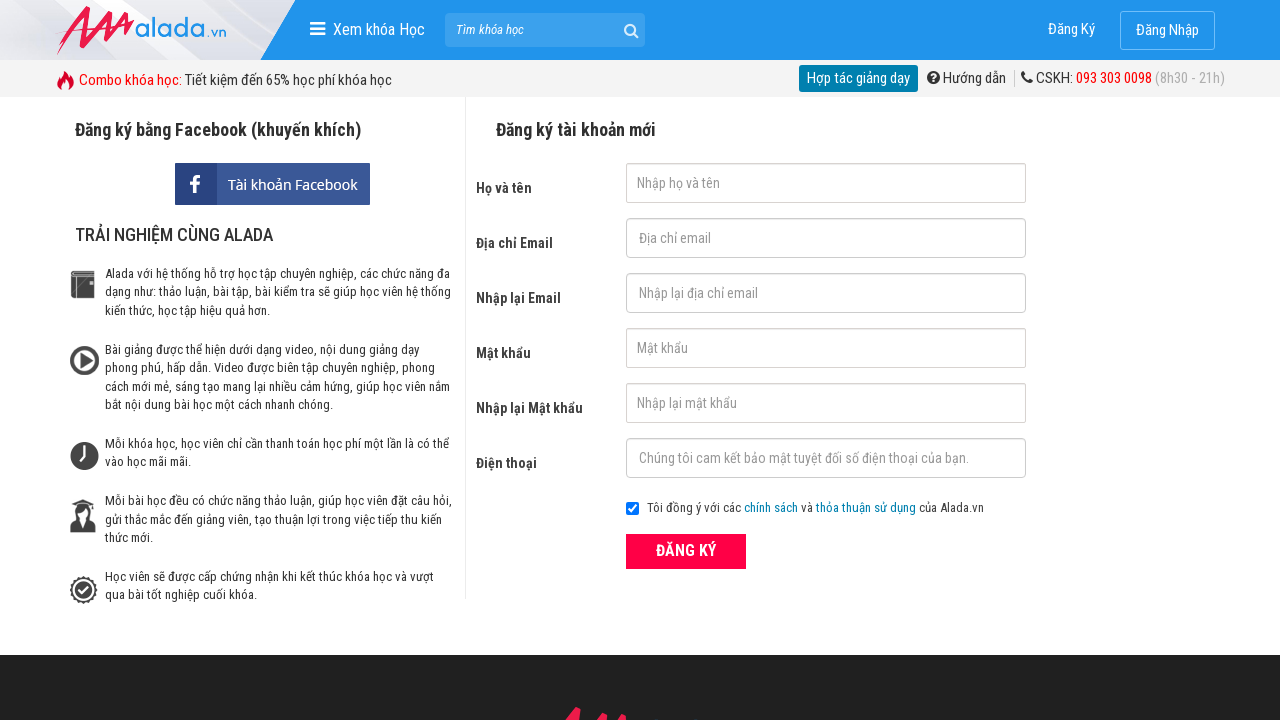

Filled first name field with 'Le Tien' on #txtFirstname
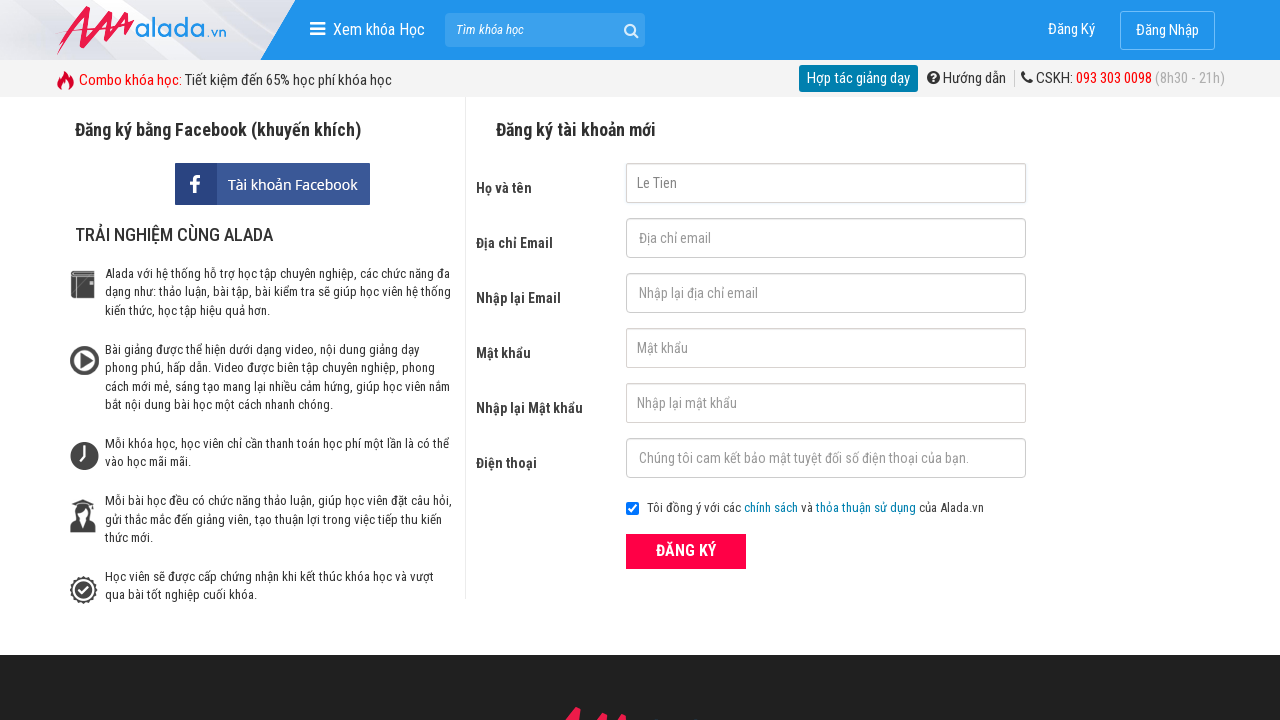

Filled email field with invalid format '123@456@000' on #txtEmail
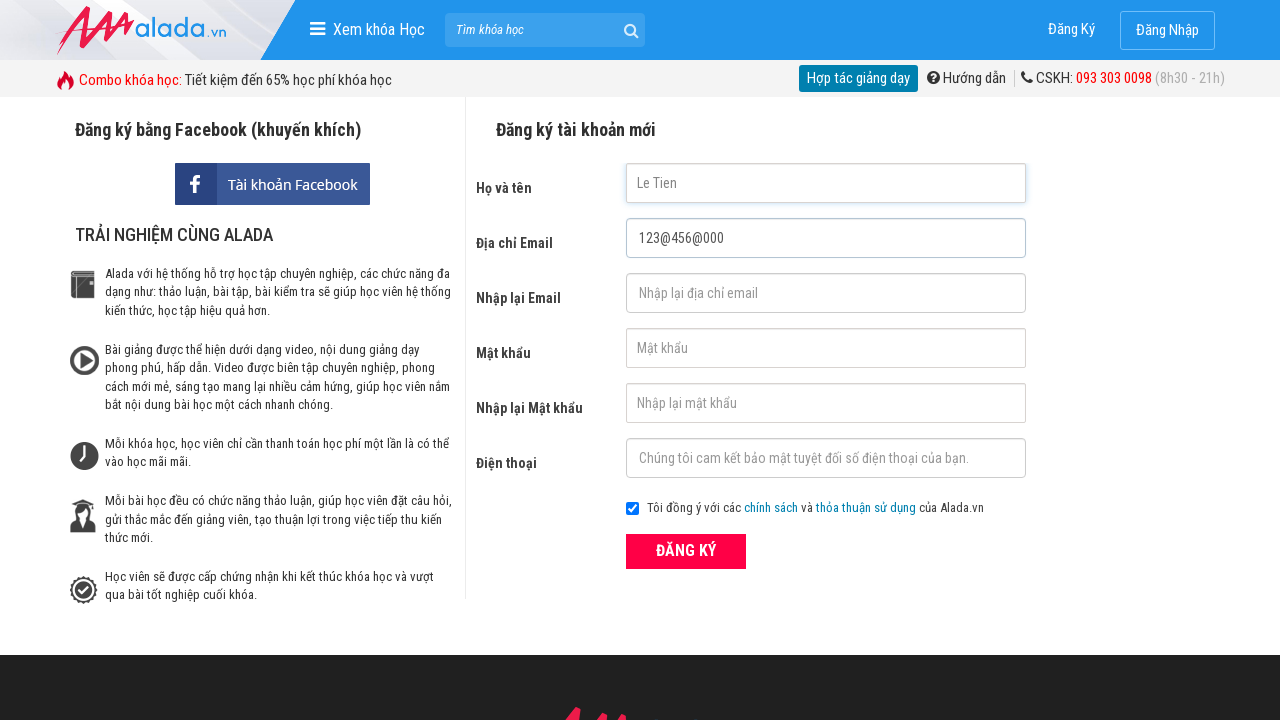

Filled confirm email field with invalid format '123@456@000' on #txtCEmail
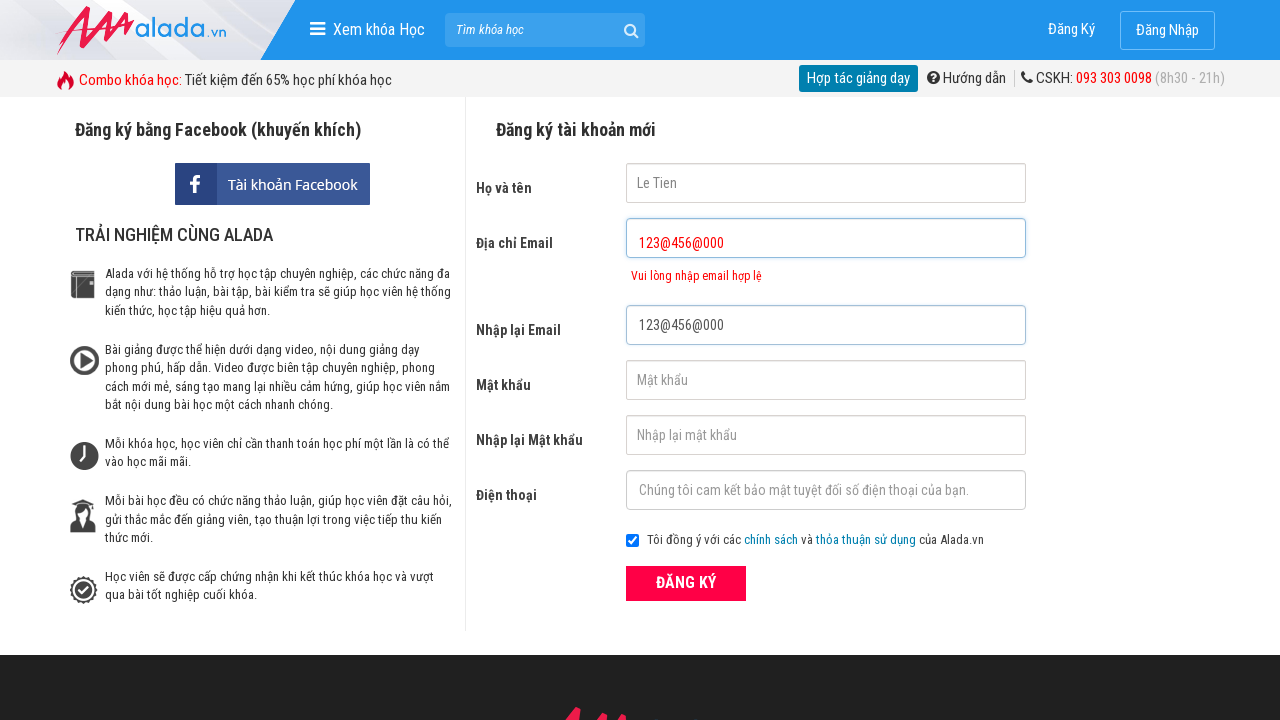

Filled password field with '123456' on #txtPassword
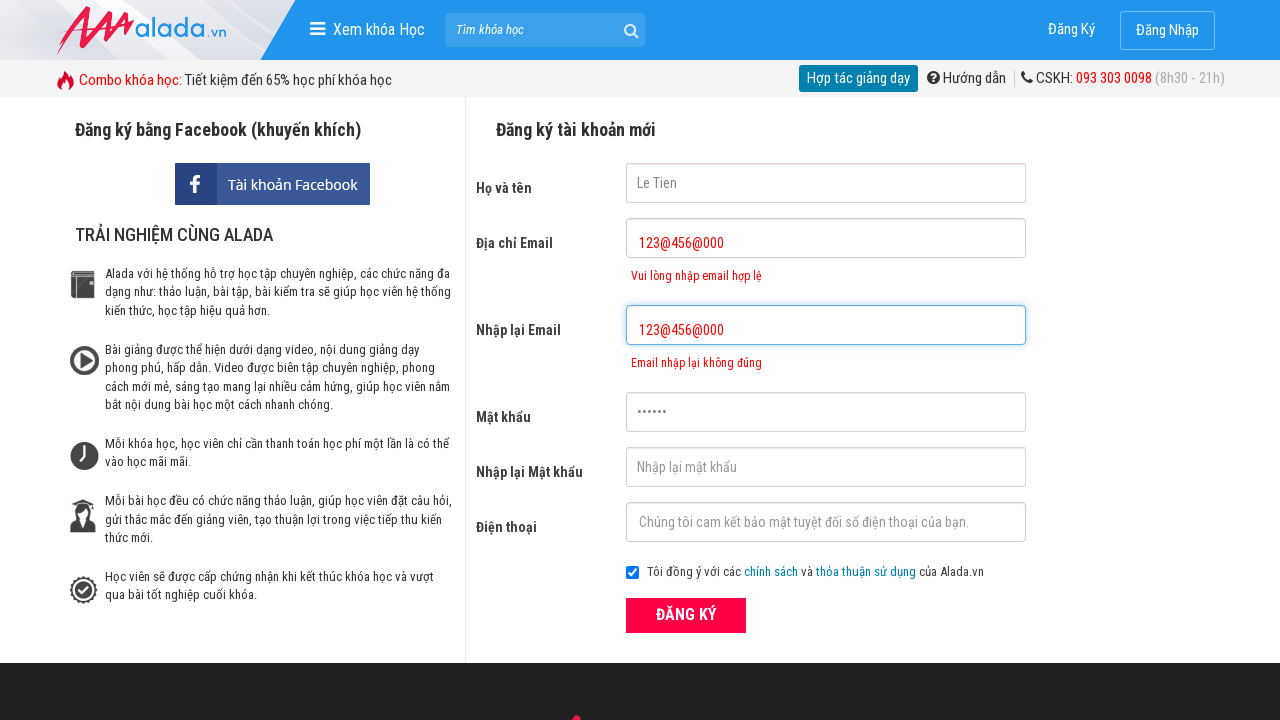

Filled confirm password field with '123456' on #txtCPassword
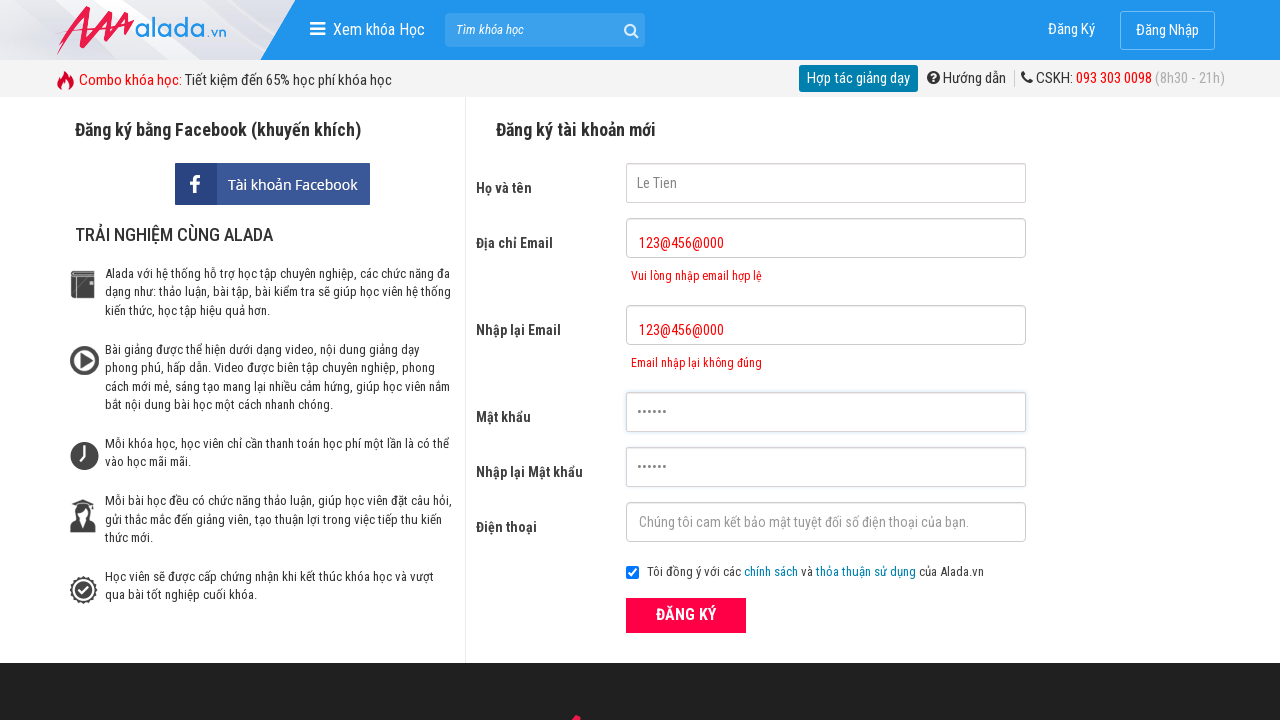

Filled phone field with '0987654321' on #txtPhone
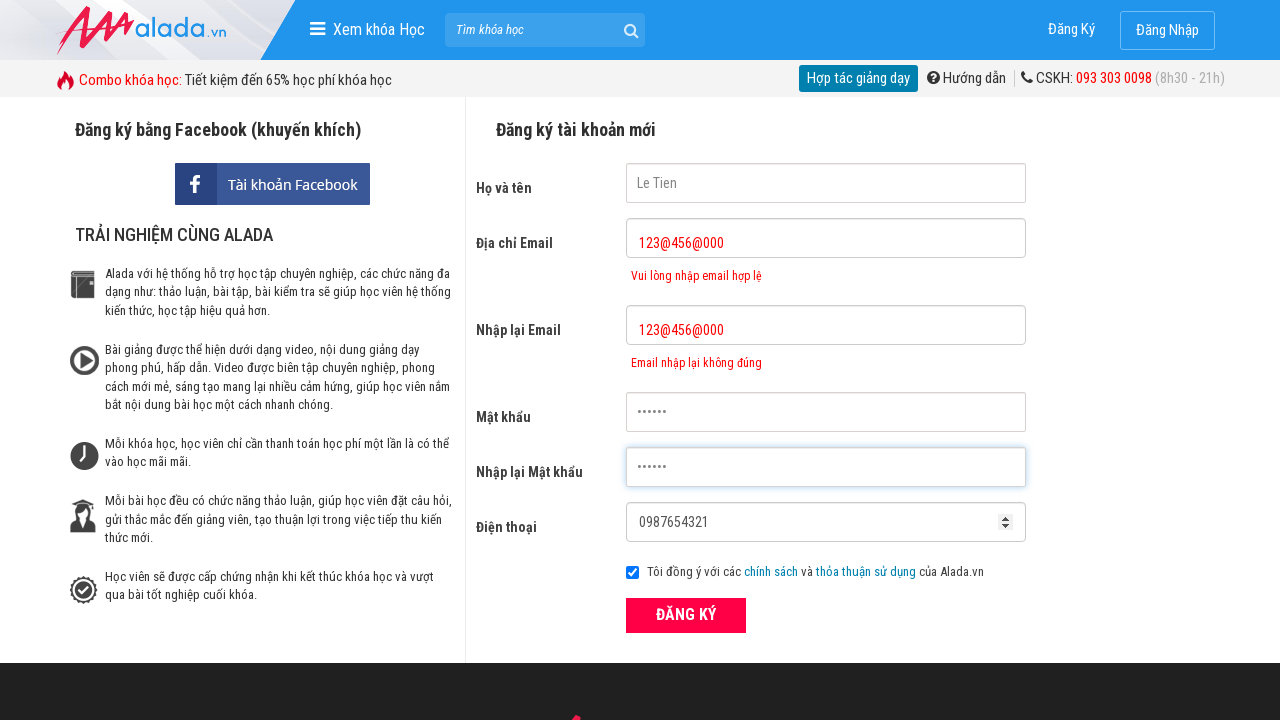

Clicked submit button to attempt registration at (686, 615) on button[type='submit']
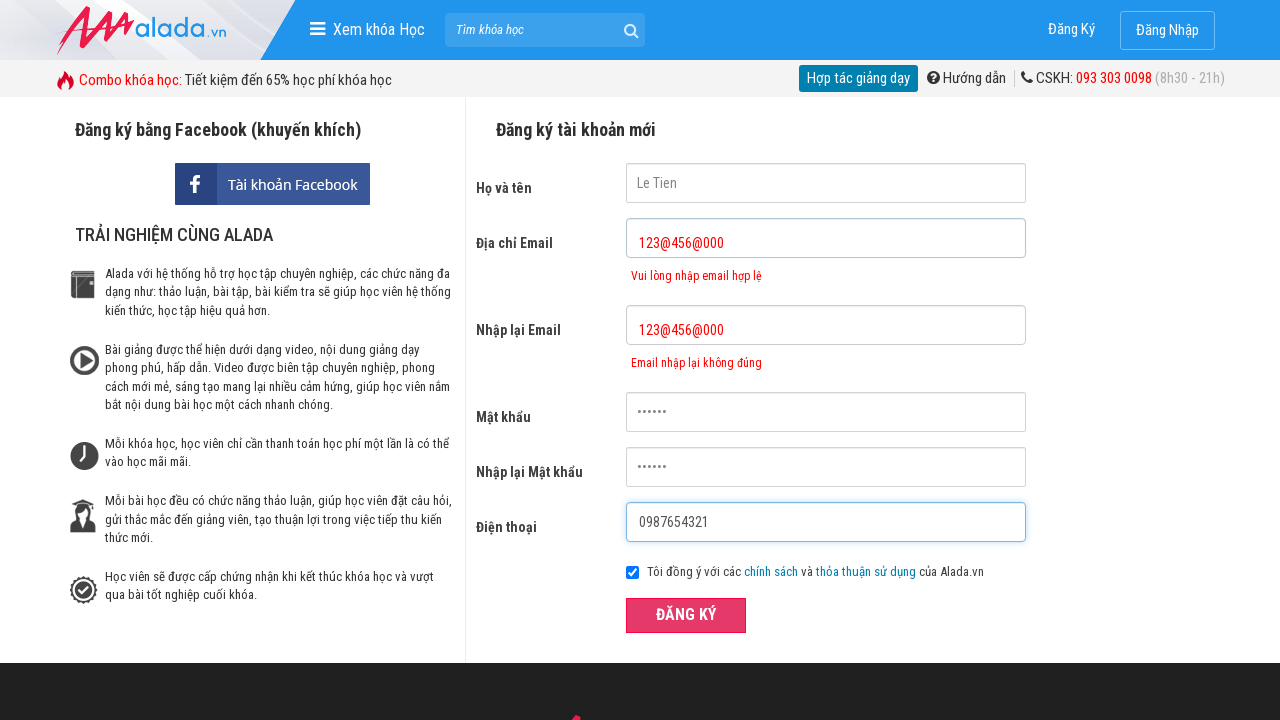

Email error message appeared
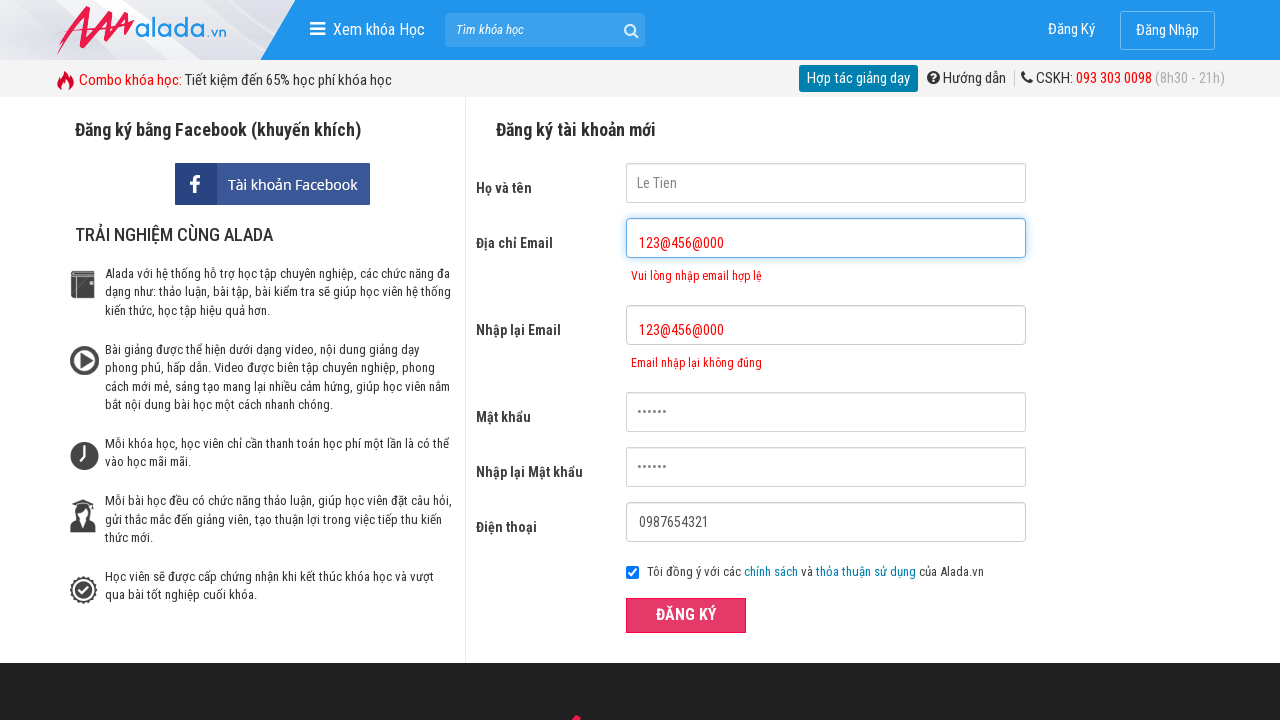

Verified email validation error message displays correctly
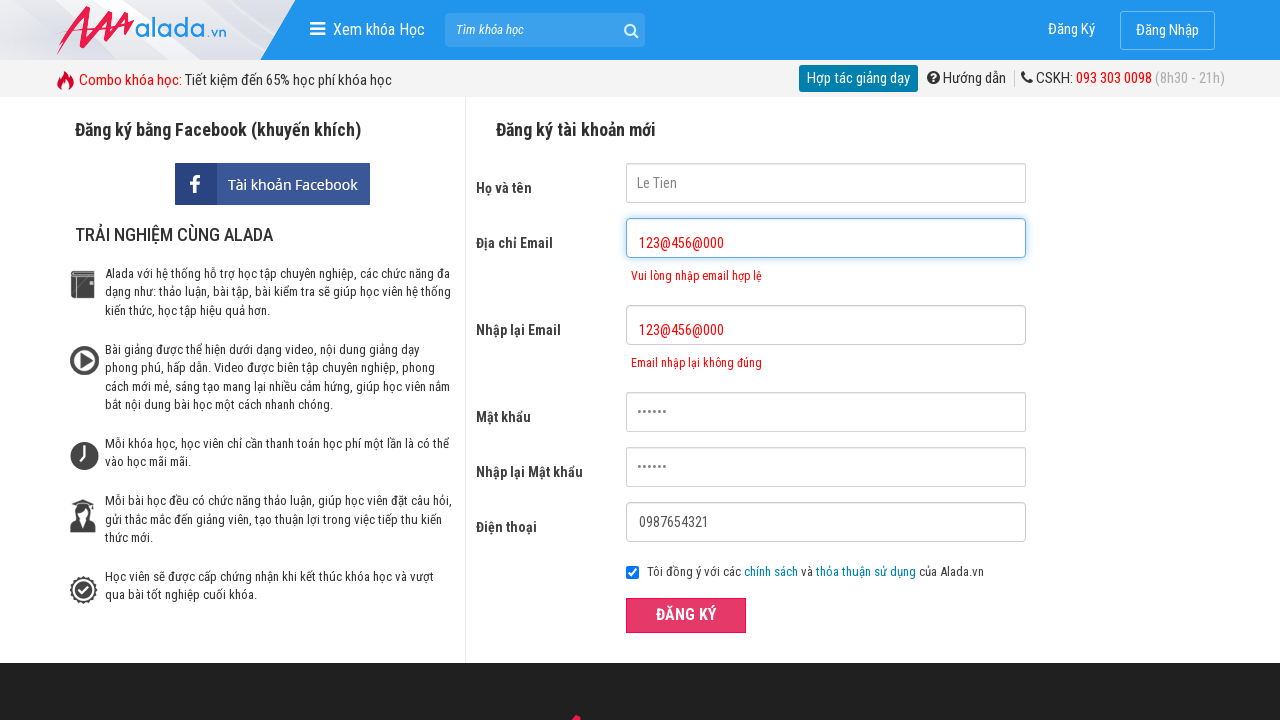

Verified confirm email validation error message displays correctly
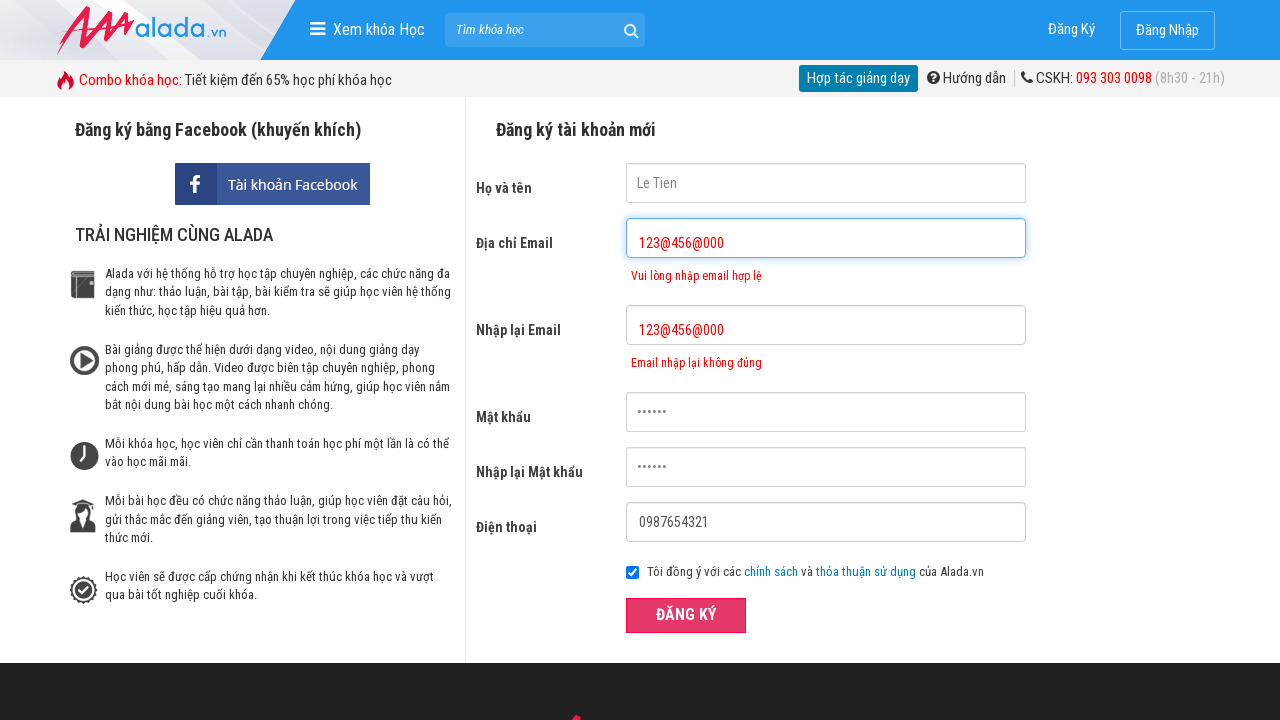

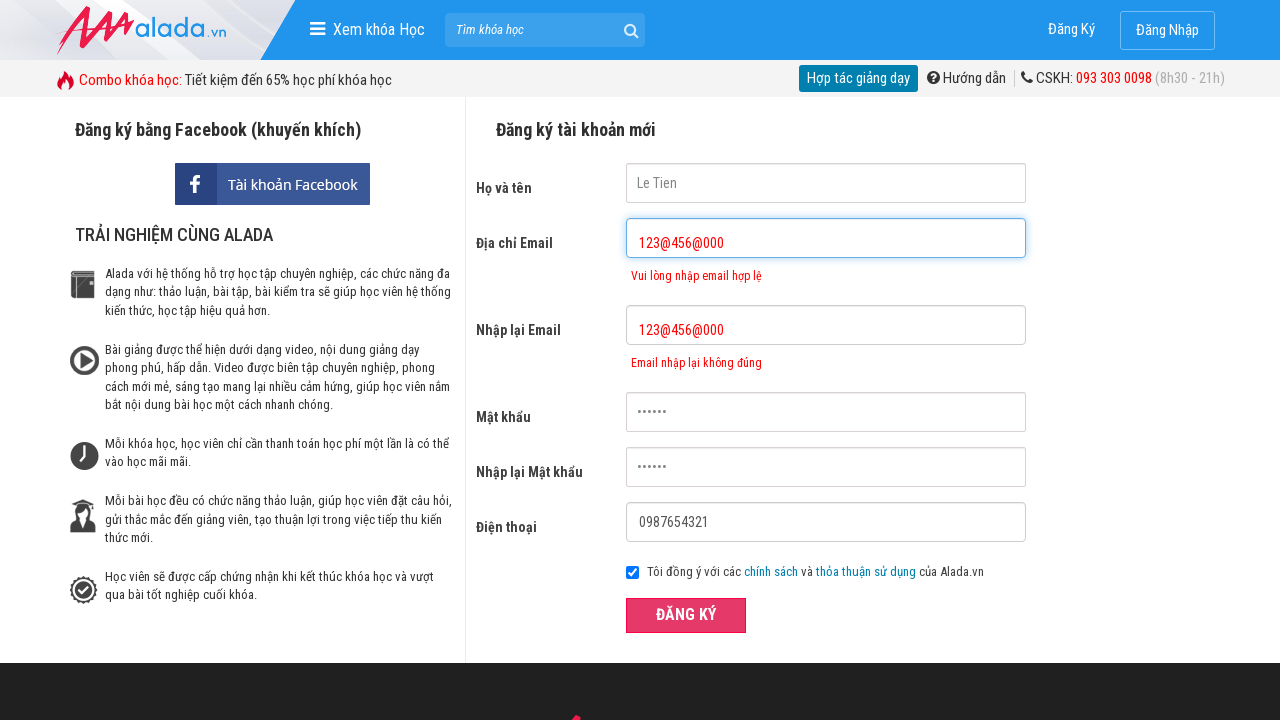